Tests registration form validation with empty data, verifying that all required field error messages appear

Starting URL: https://alada.vn/tai-khoan/dang-ky.html

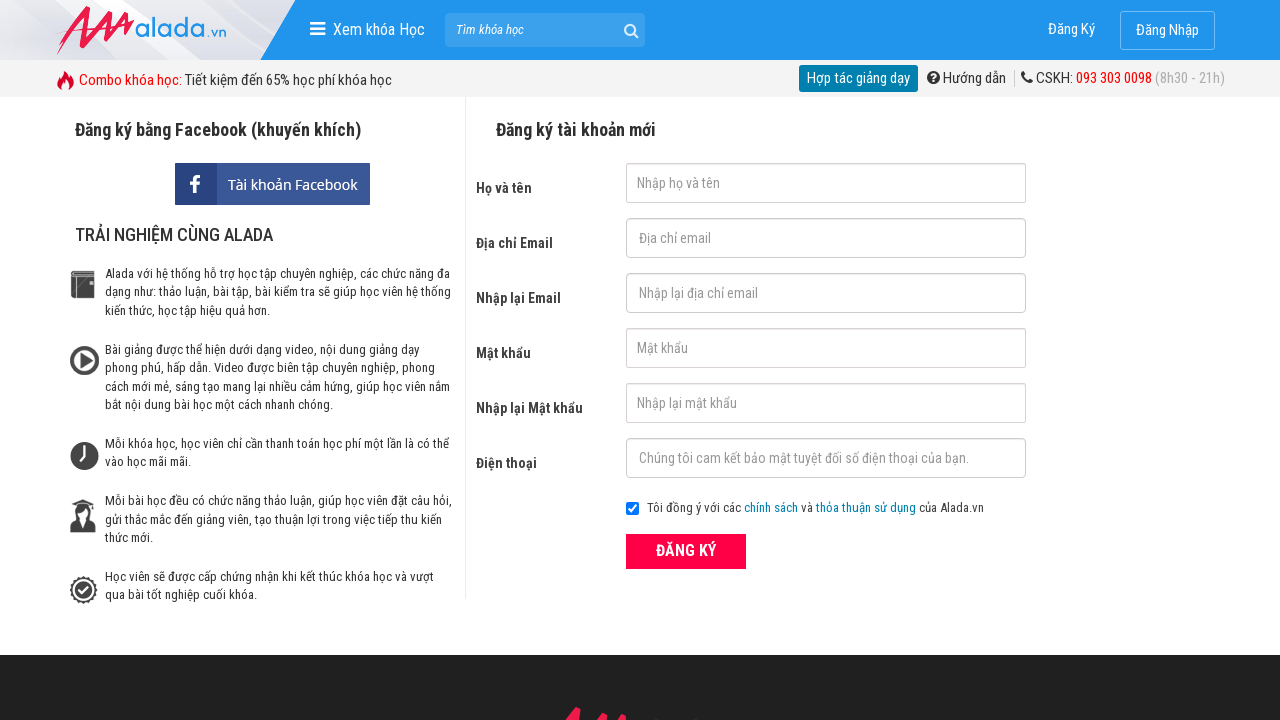

Filled first name field with empty string on #txtFirstname
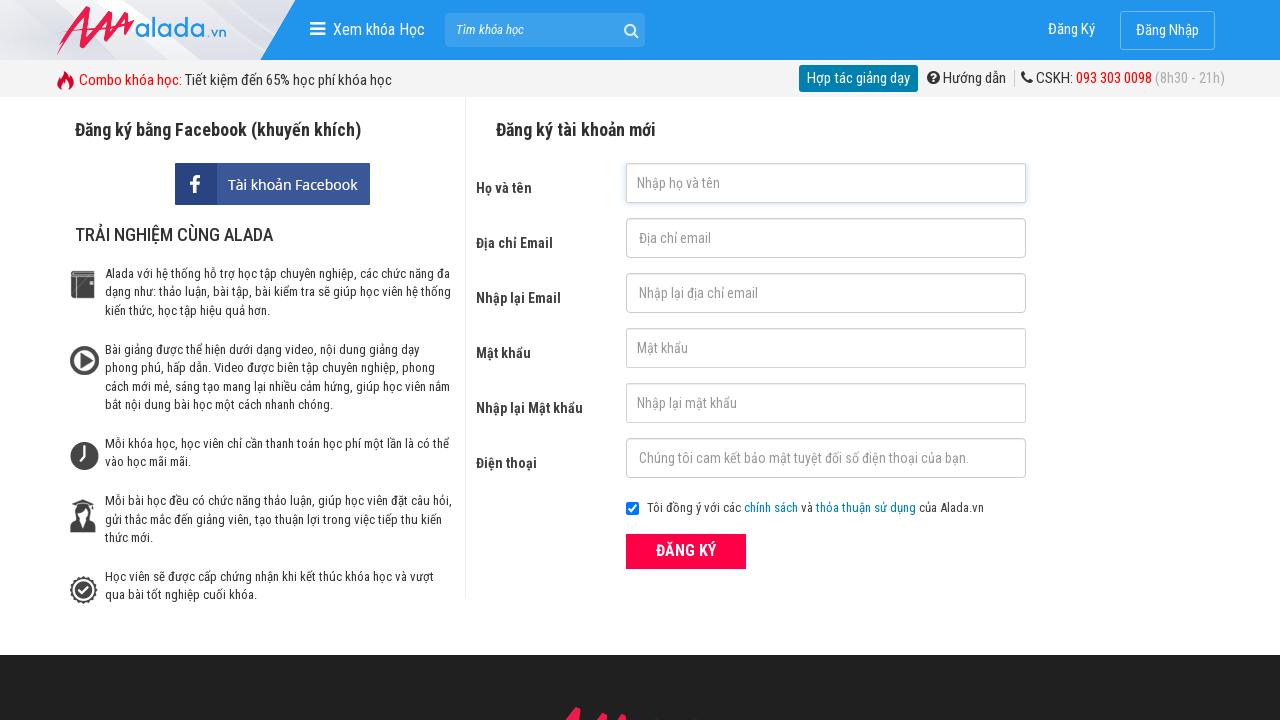

Filled email field with empty string on #txtEmail
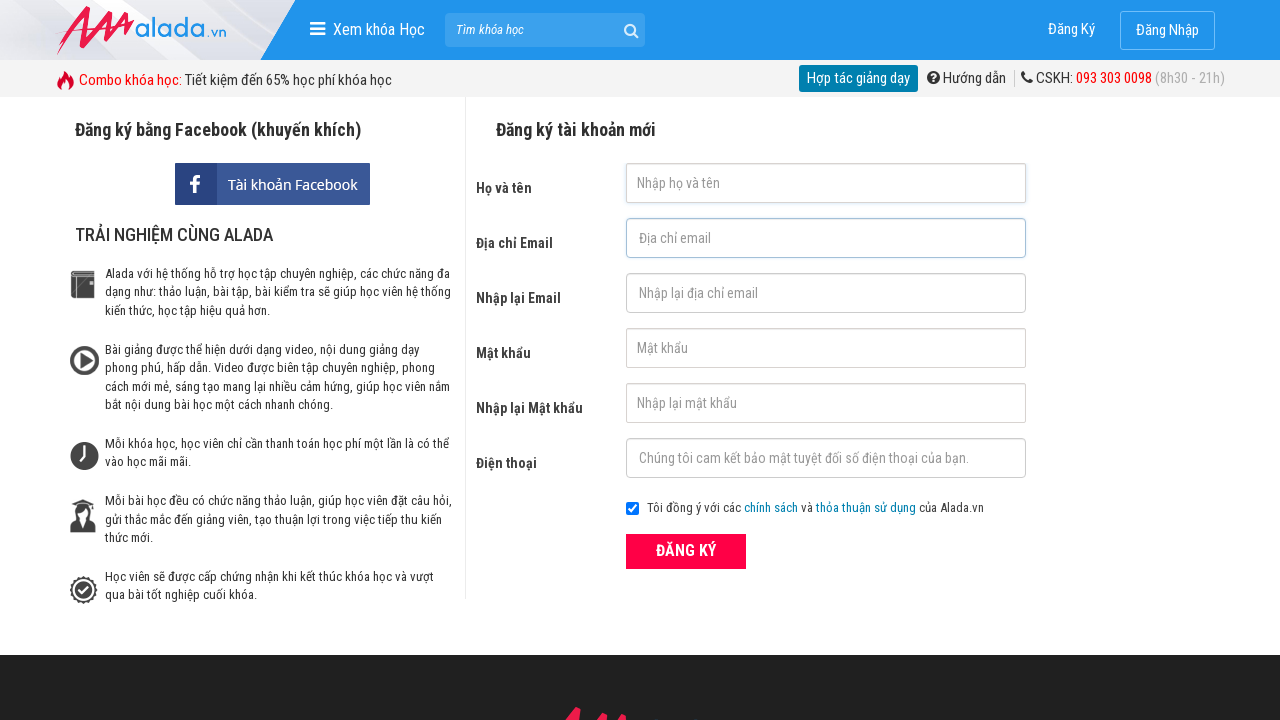

Filled confirm email field with empty string on #txtCEmail
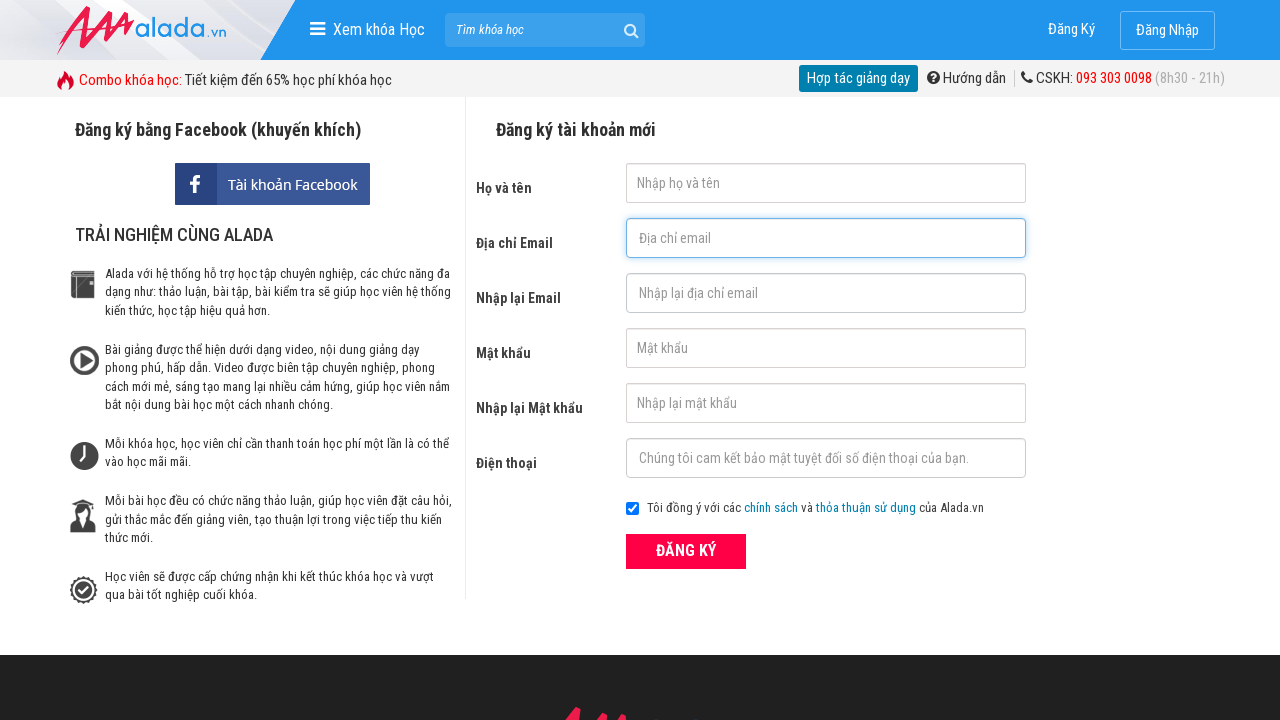

Filled password field with empty string on #txtPassword
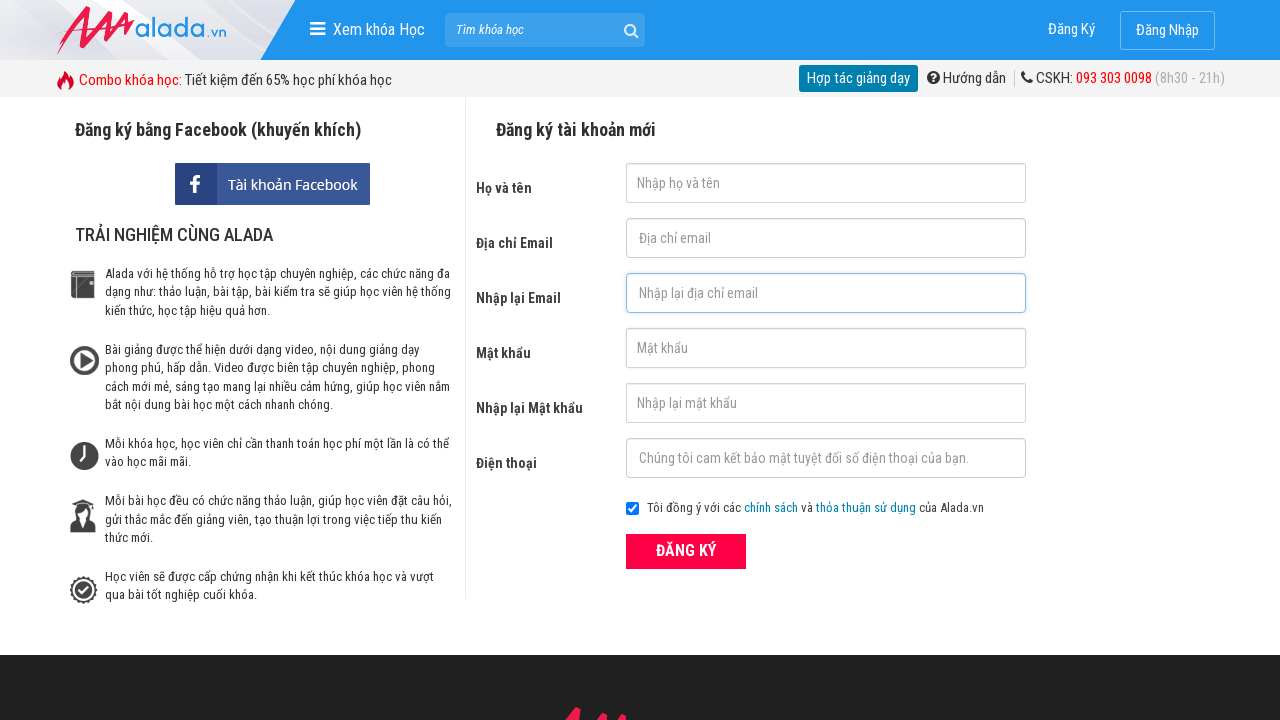

Filled confirm password field with empty string on #txtCPassword
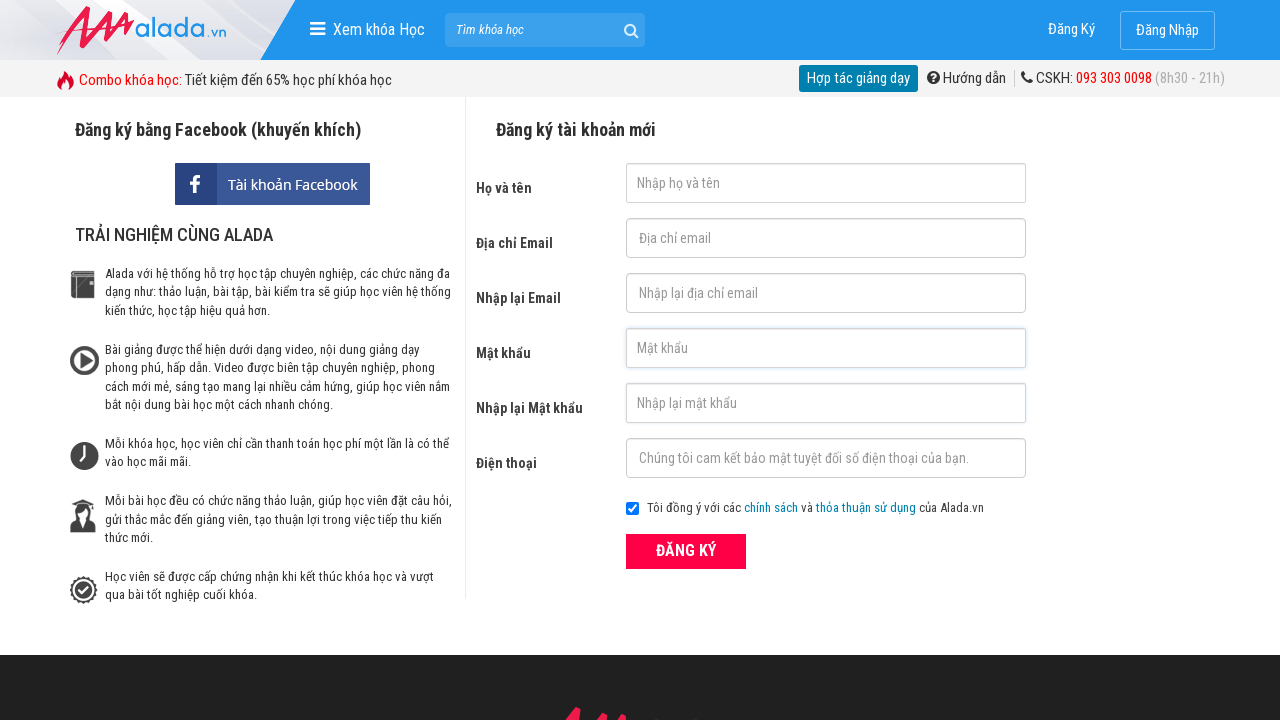

Filled phone field with empty string on #txtPhone
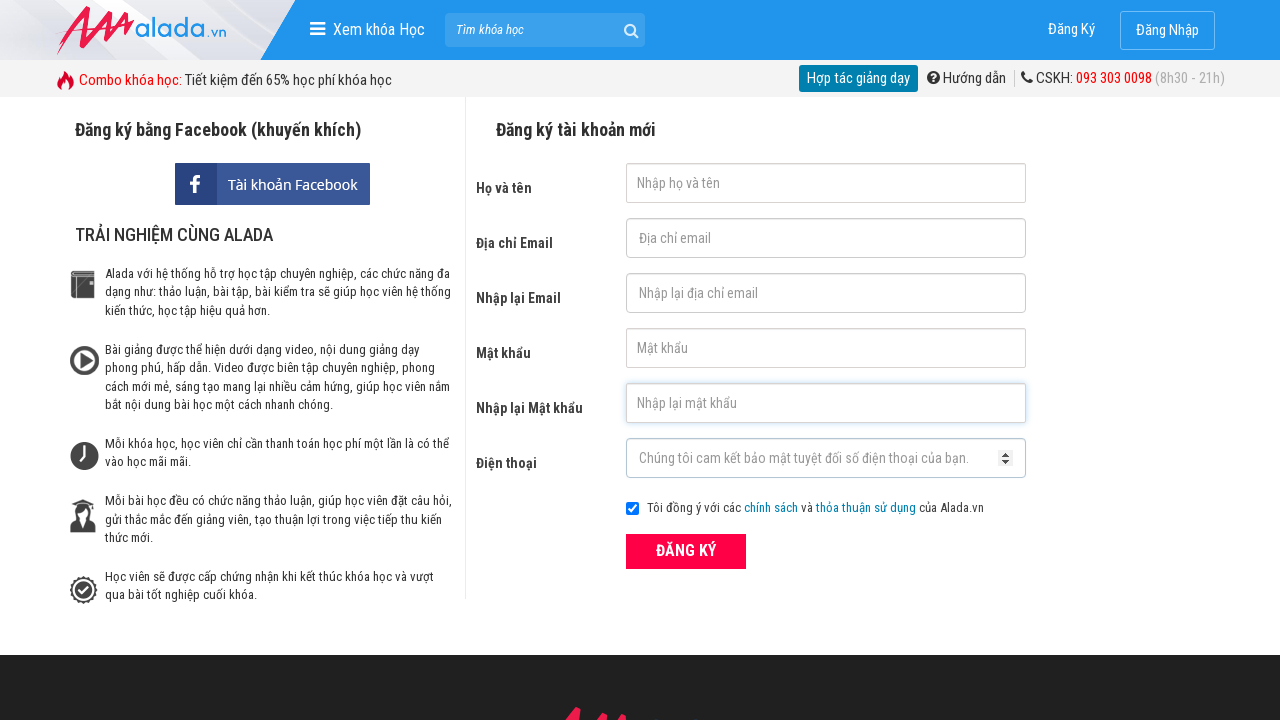

Clicked ĐĂNG KÝ (register) button with all empty fields at (686, 551) on xpath=//form[@id='frmLogin']//button[contains(text(),'ĐĂNG KÝ')]
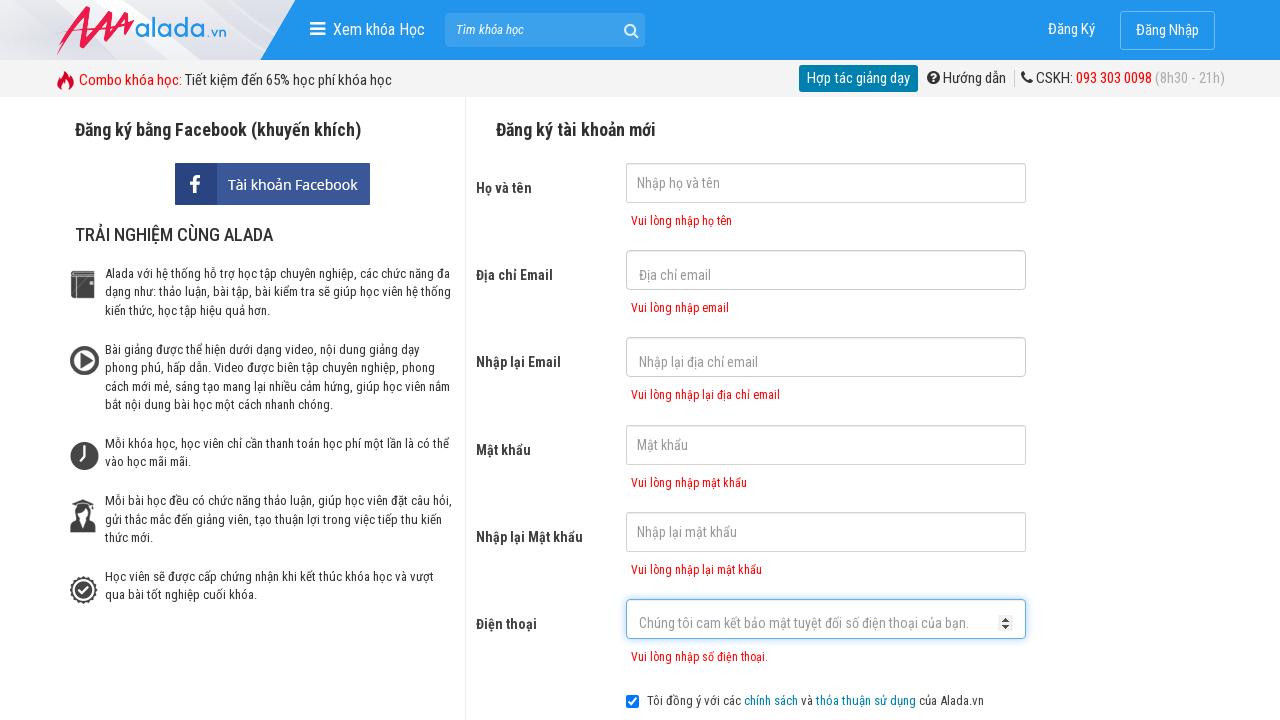

First name error message appeared, form validation triggered
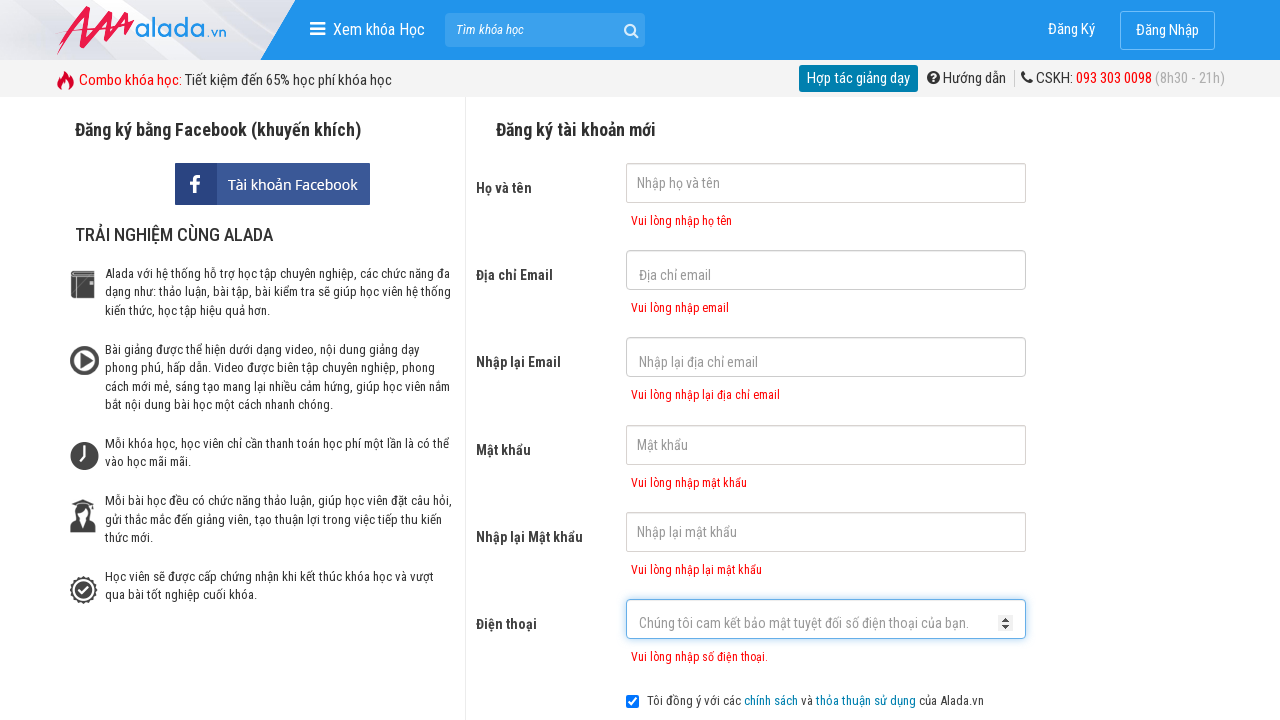

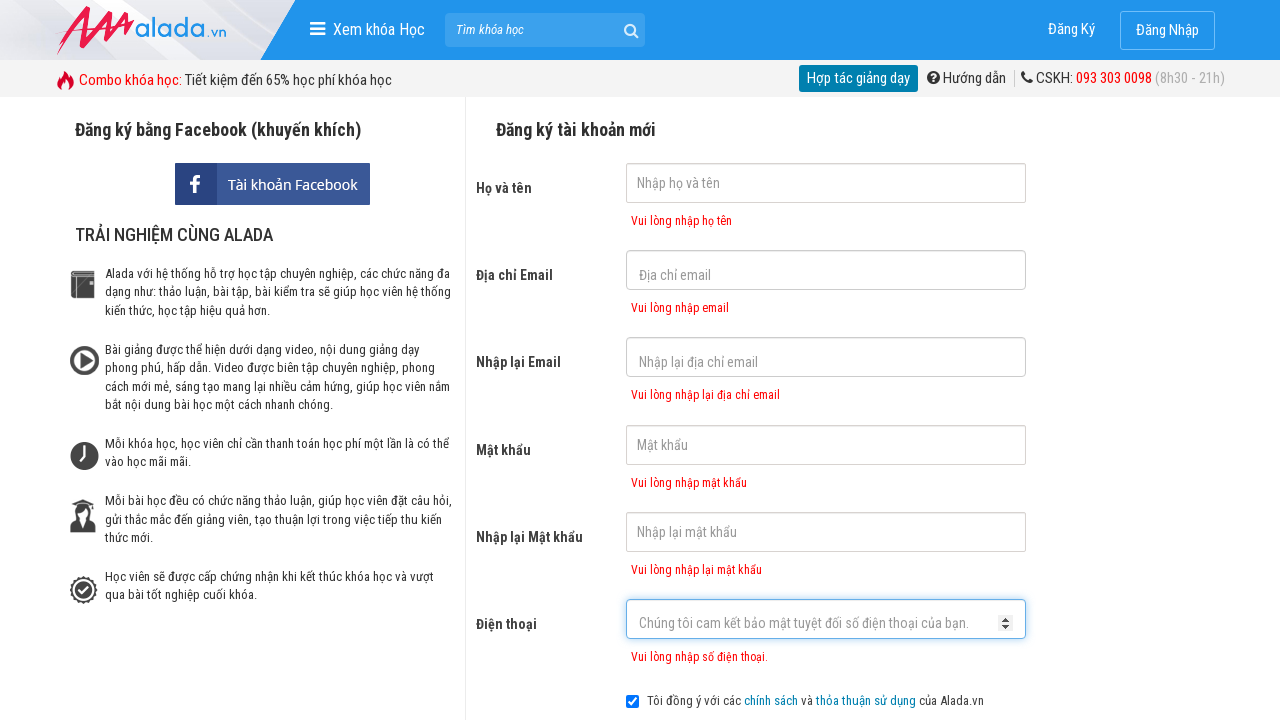